Tests keyboard key press functionality by sending a tab key without targeting a specific element and verifying the result text displays the correct key pressed.

Starting URL: http://the-internet.herokuapp.com/key_presses

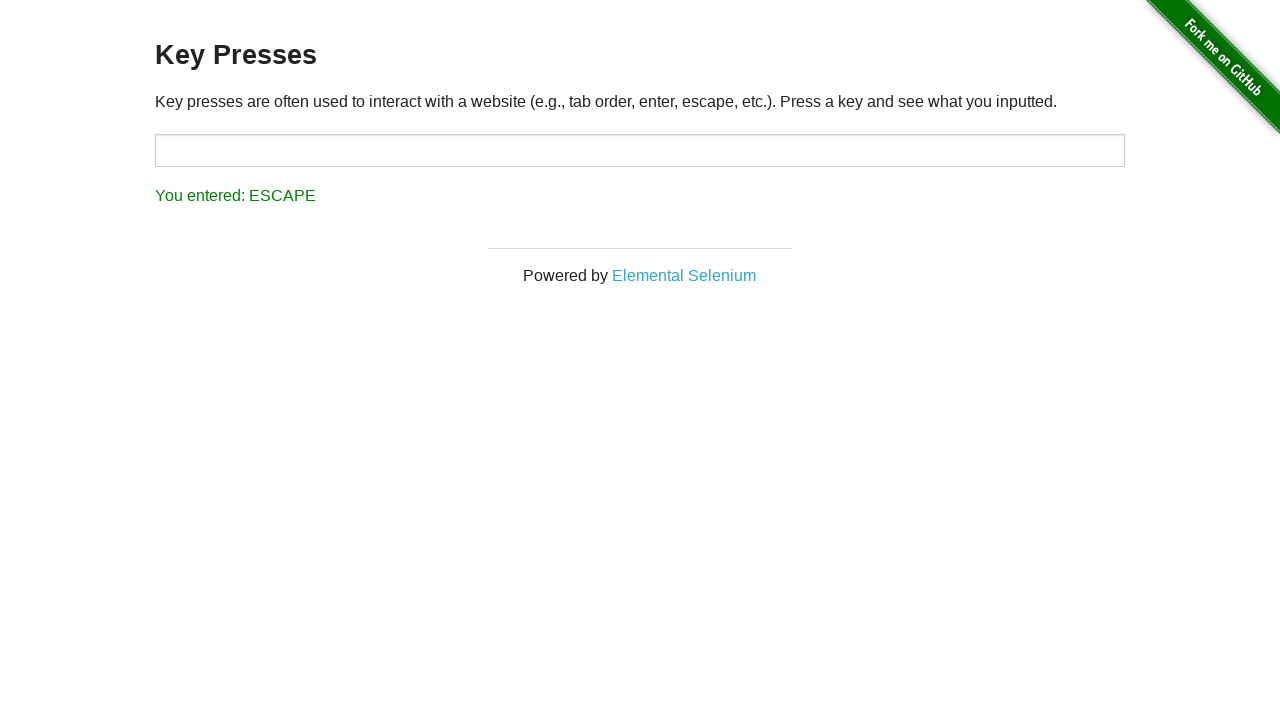

Navigated to the-internet.herokuapp.com/key_presses
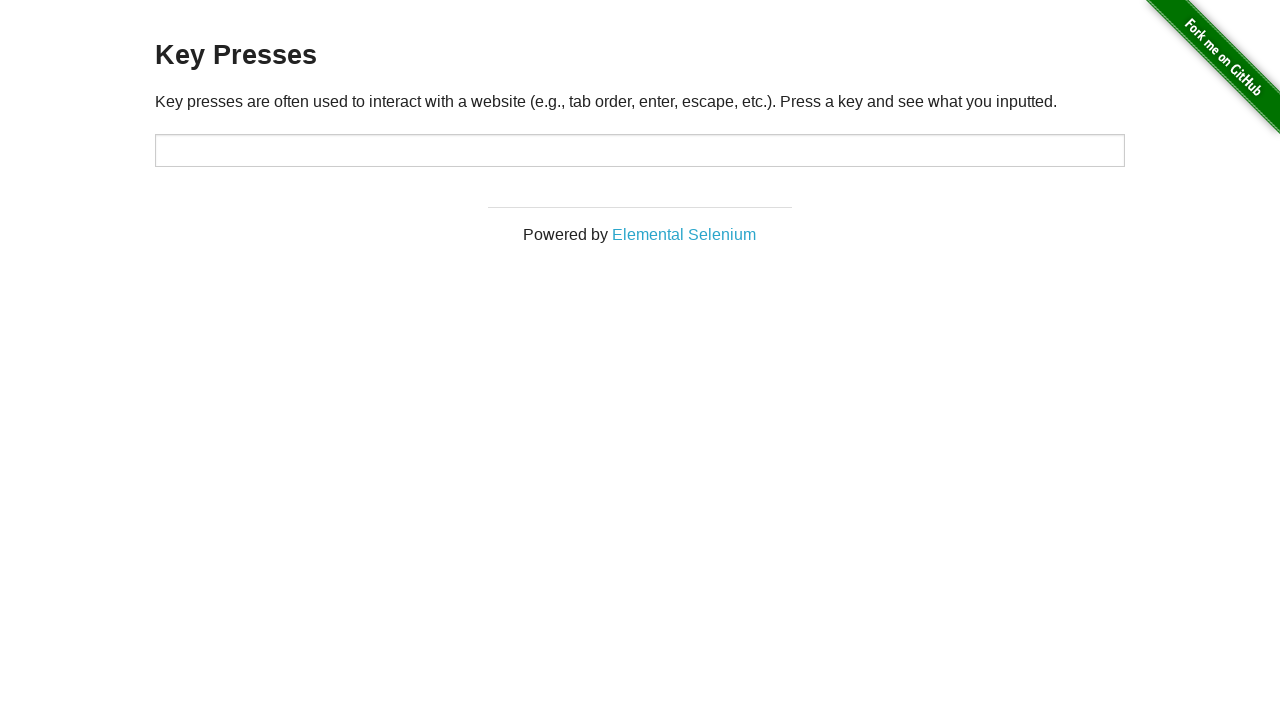

Pressed Tab key on the page
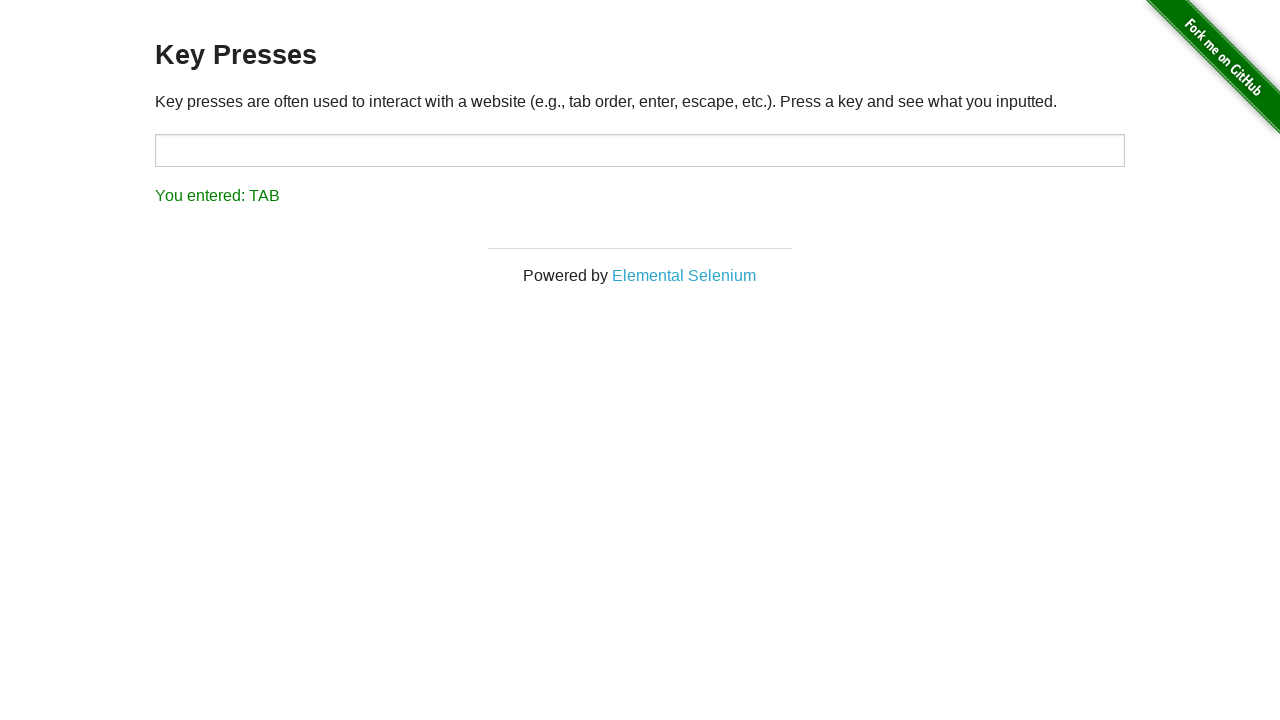

Result element loaded after Tab key press
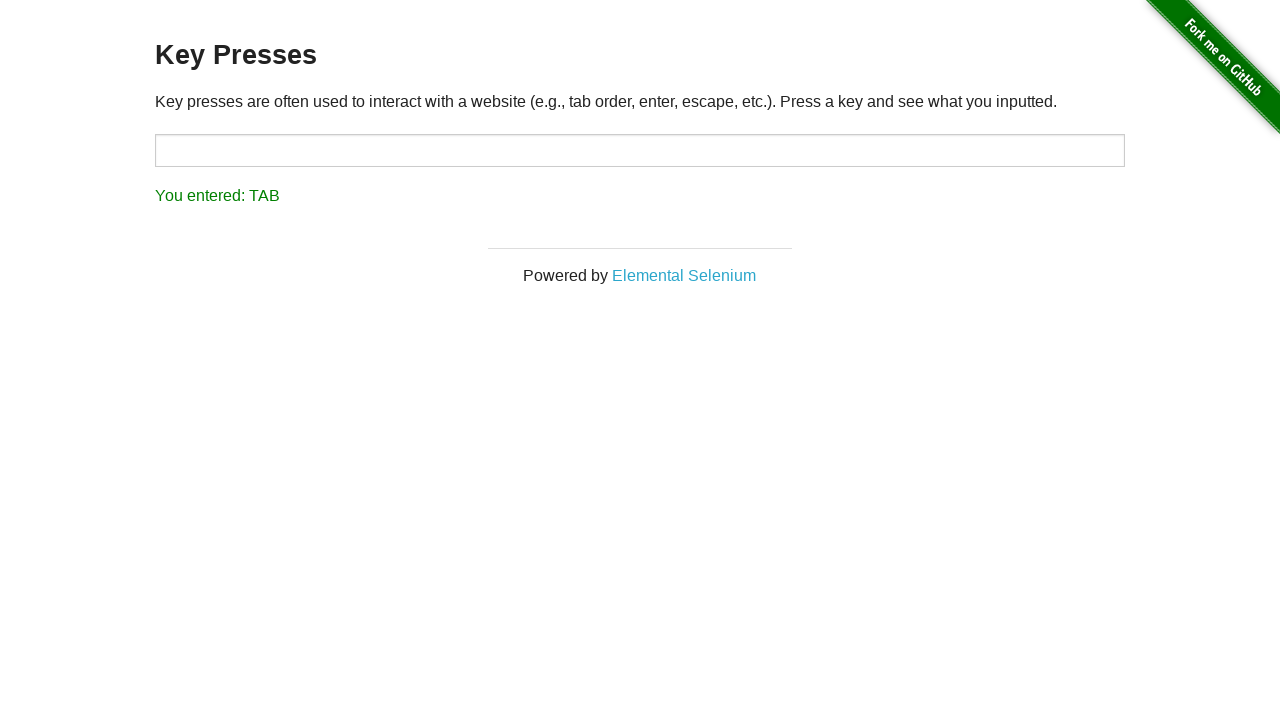

Retrieved result text: 'You entered: TAB'
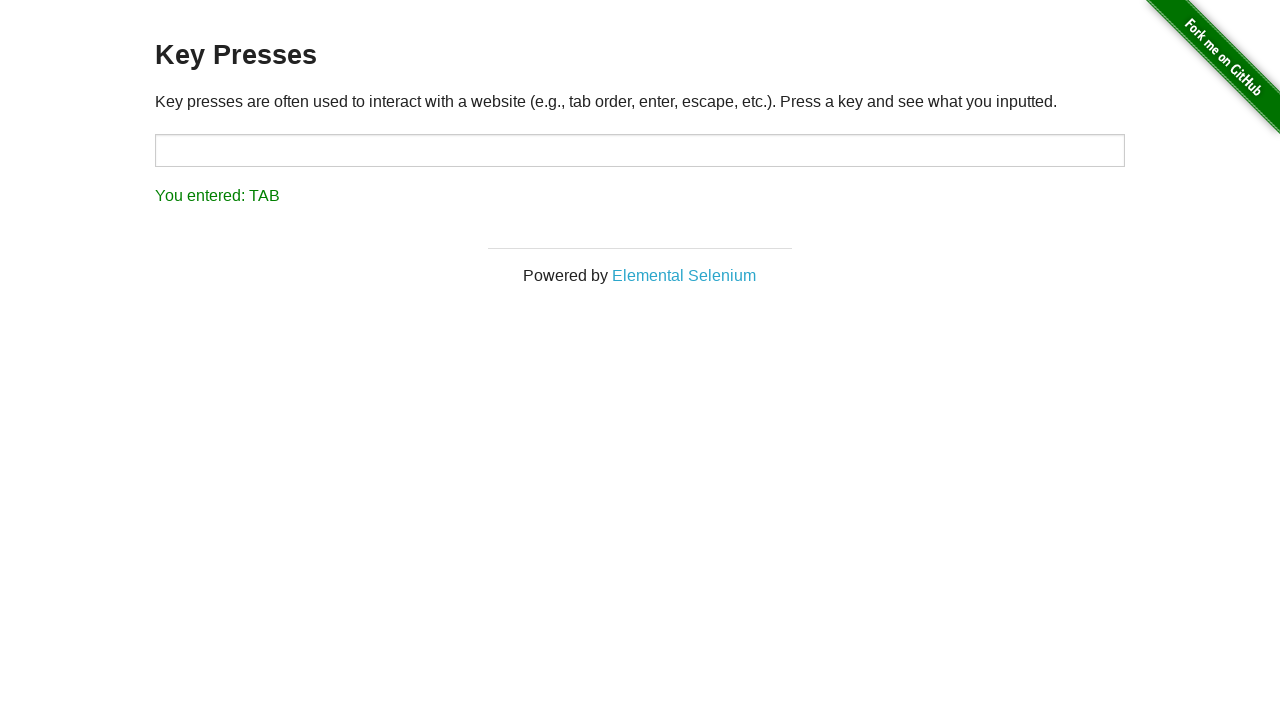

Verified result text displays 'You entered: TAB'
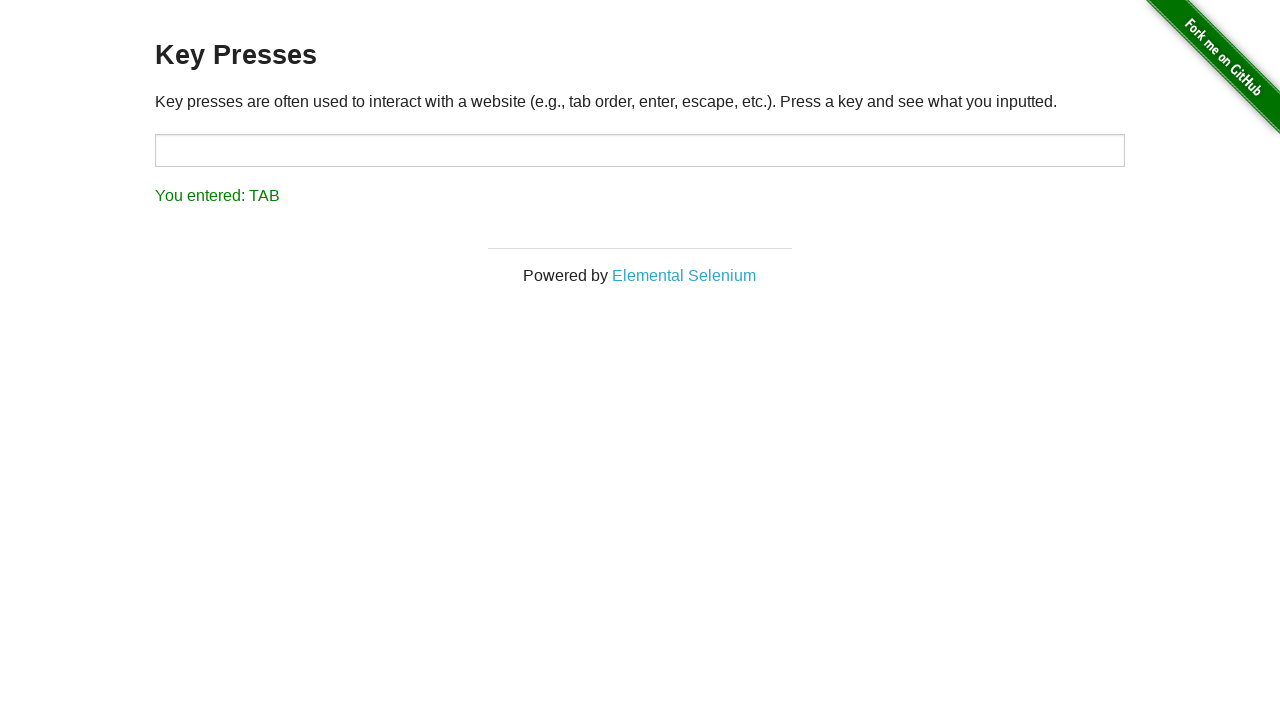

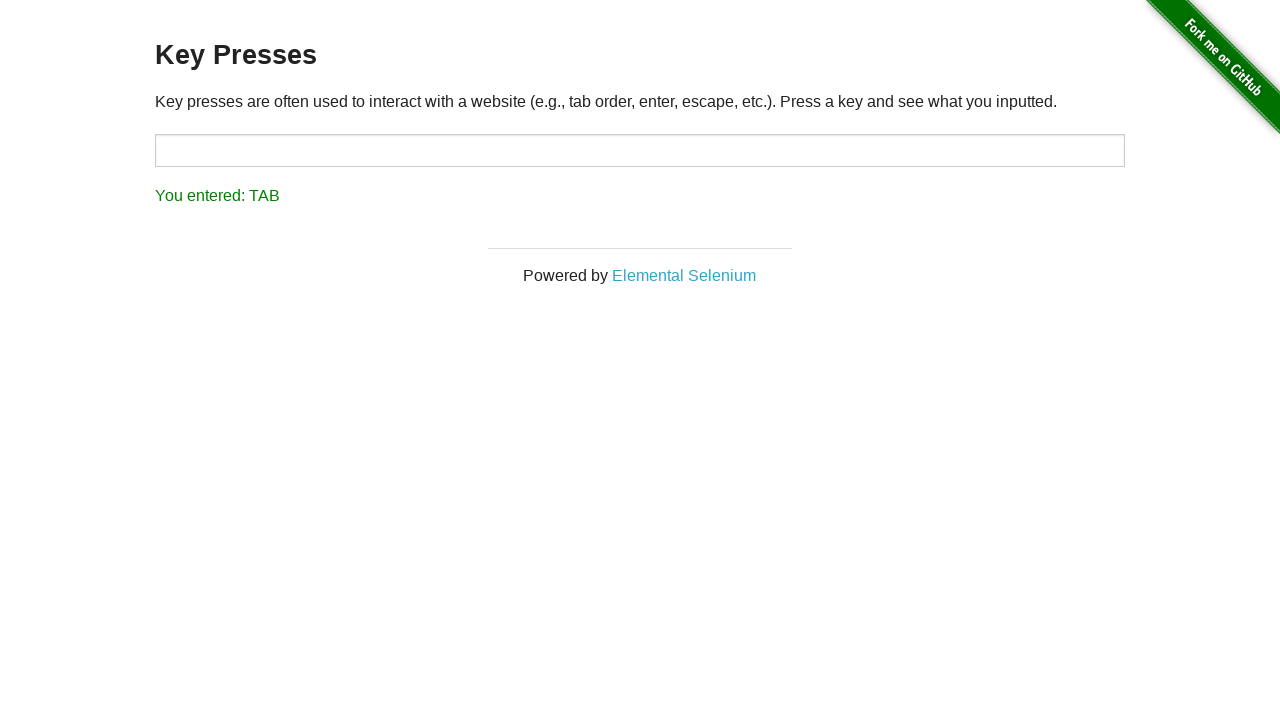